Navigates to Etiya website and clicks on detail buttons and contact information

Starting URL: https://www.etiya.com/tr

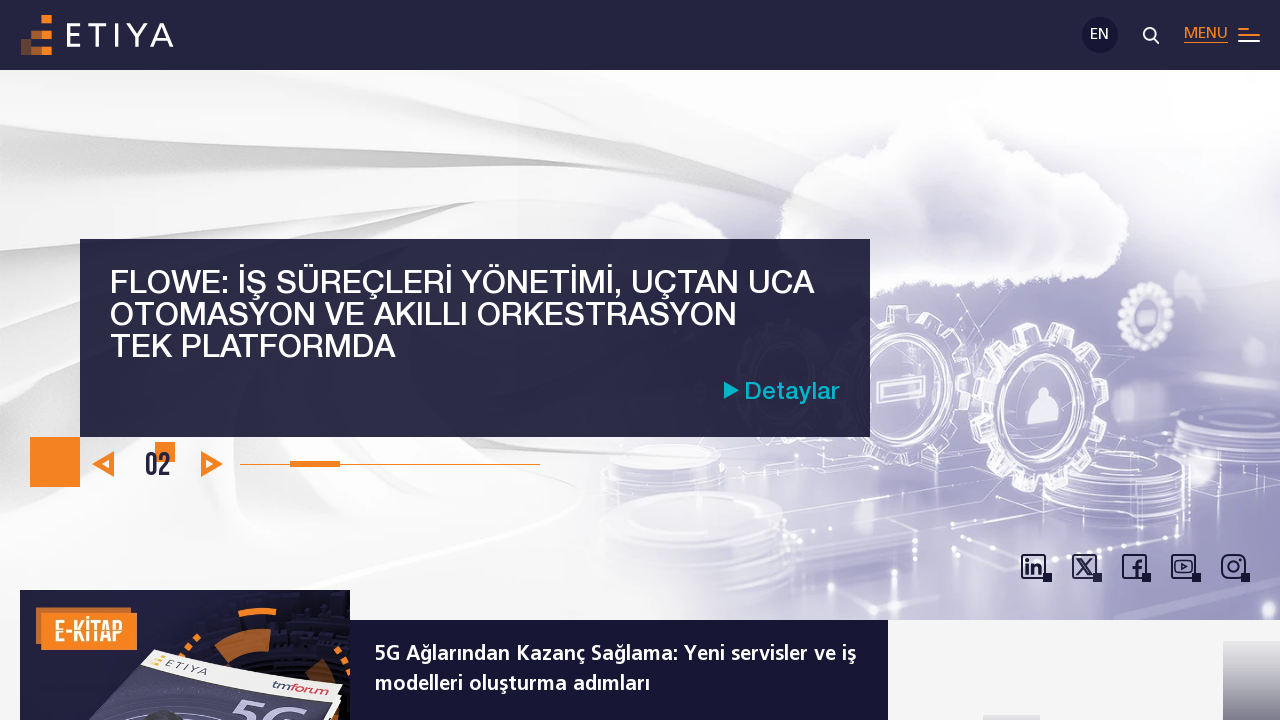

Waited 5 seconds for Etiya website to load
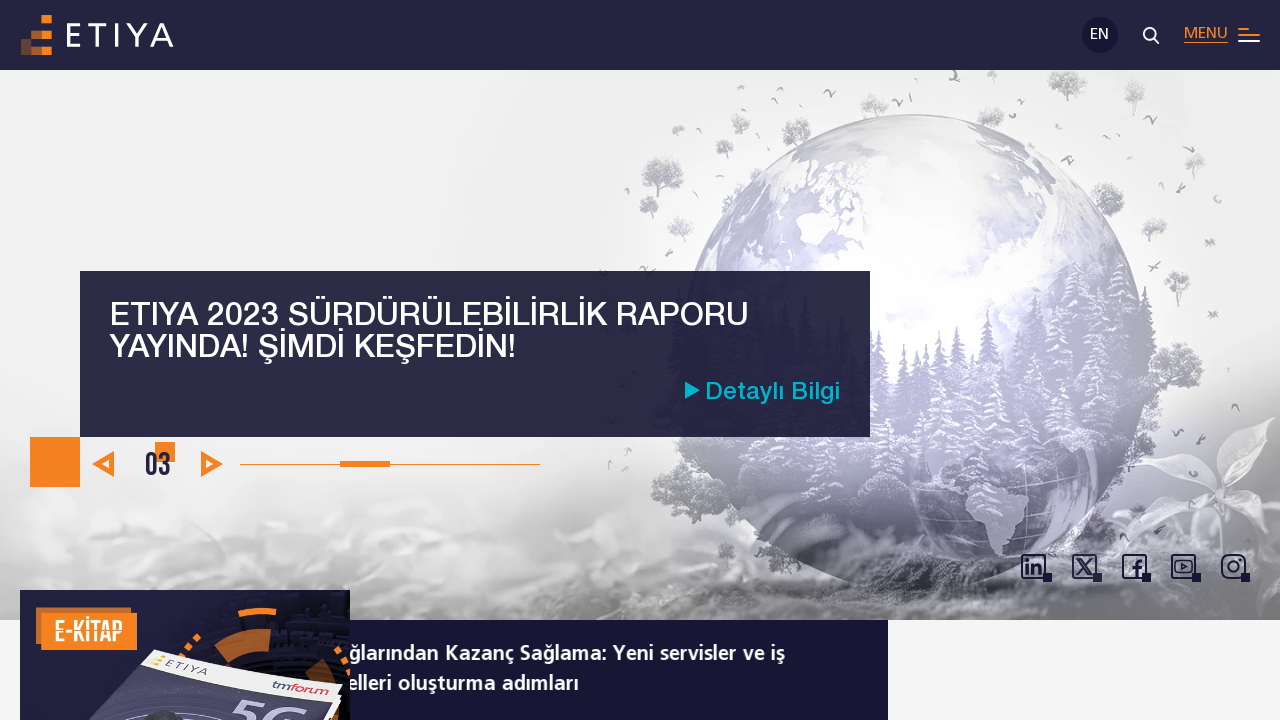

Clicked on the 6th 'Detaylar' (Details) button at (592, 389) on (//span[text() = 'Detaylar'])[6]
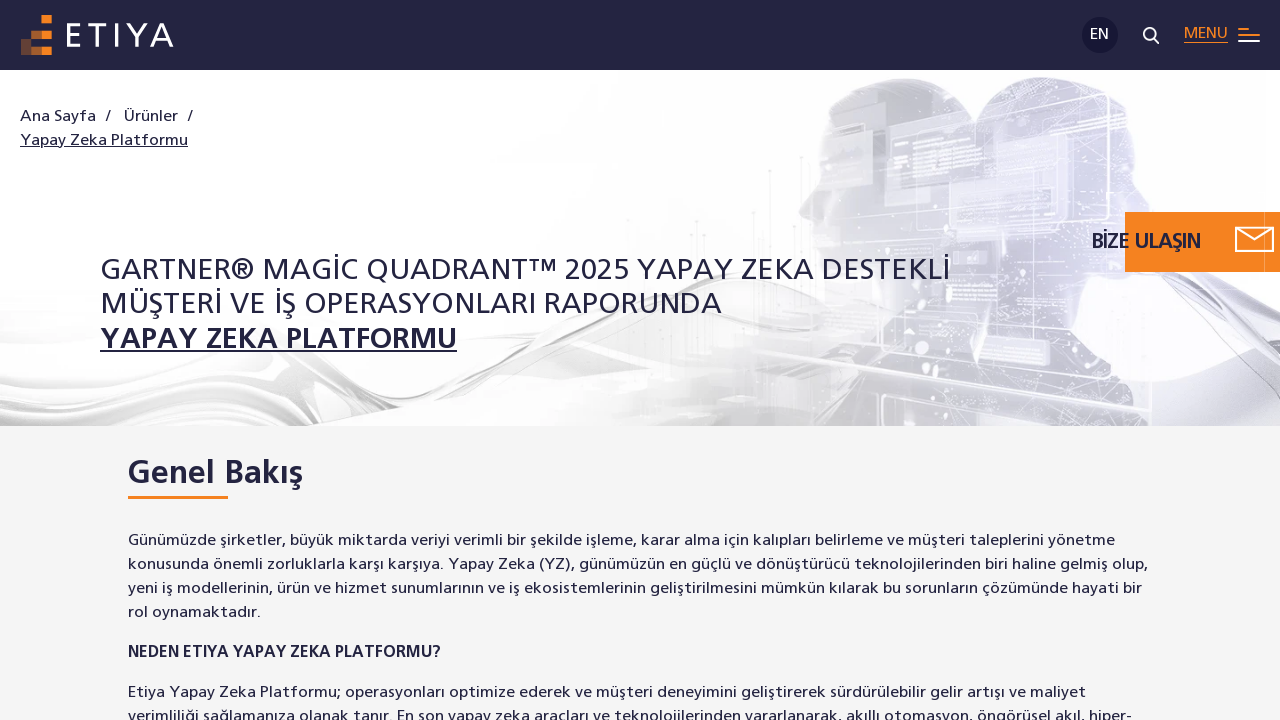

Clicked on 'Bize Ulaşın' (Contact Us) button at (1202, 242) on xpath=//span[text() = 'Bize Ulaşın']
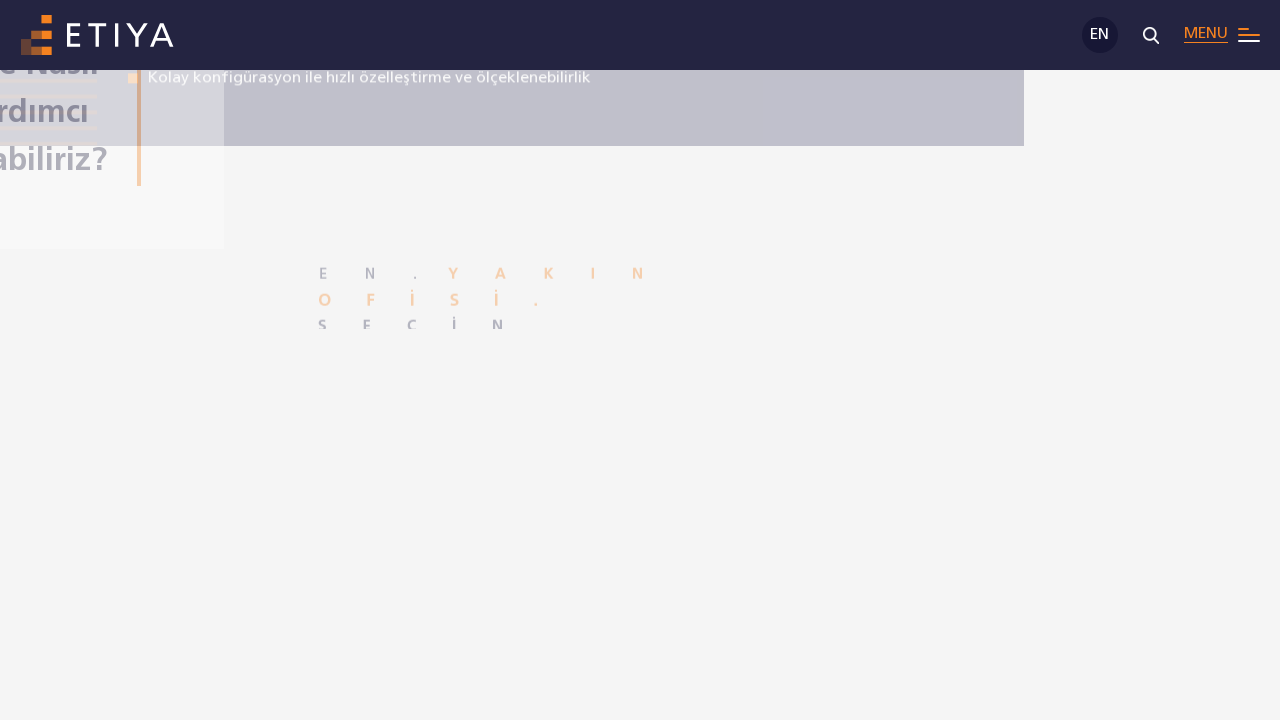

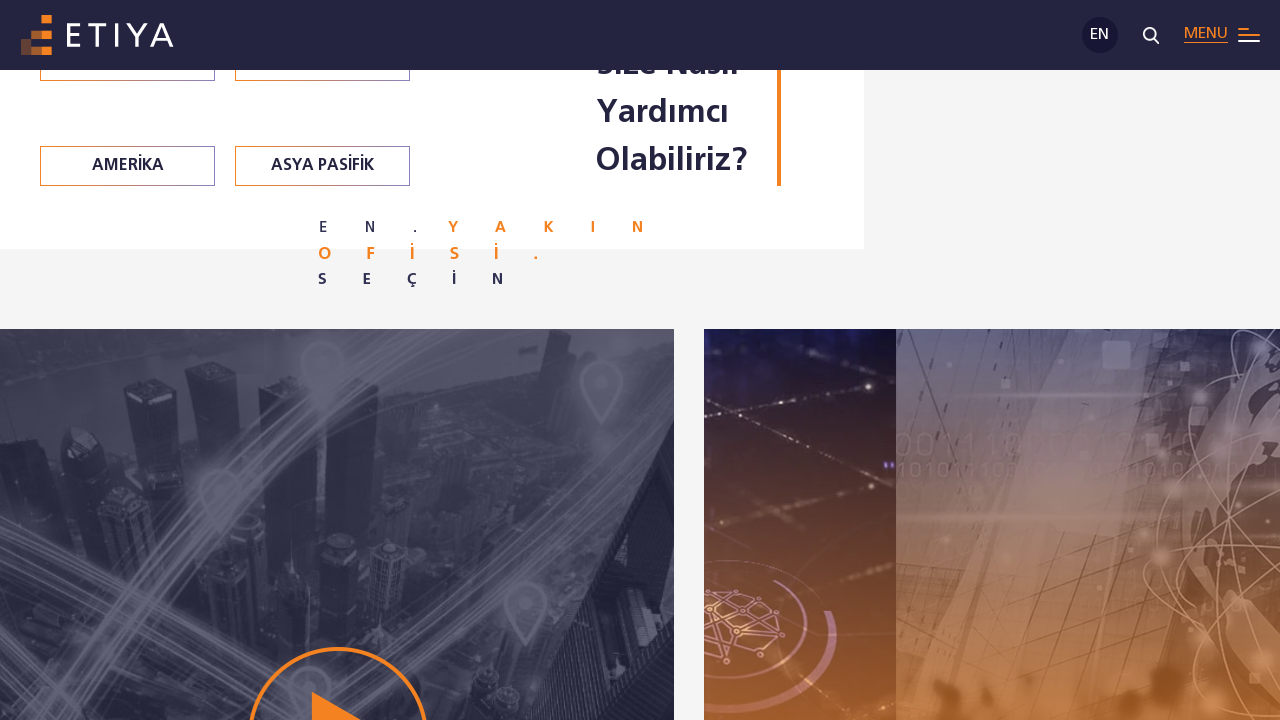